Tests JavaScript confirm dialog by clicking the JS Confirm button, dismissing the confirm dialog, and verifying the result message shows "You clicked: Cancel".

Starting URL: https://the-internet.herokuapp.com/javascript_alerts

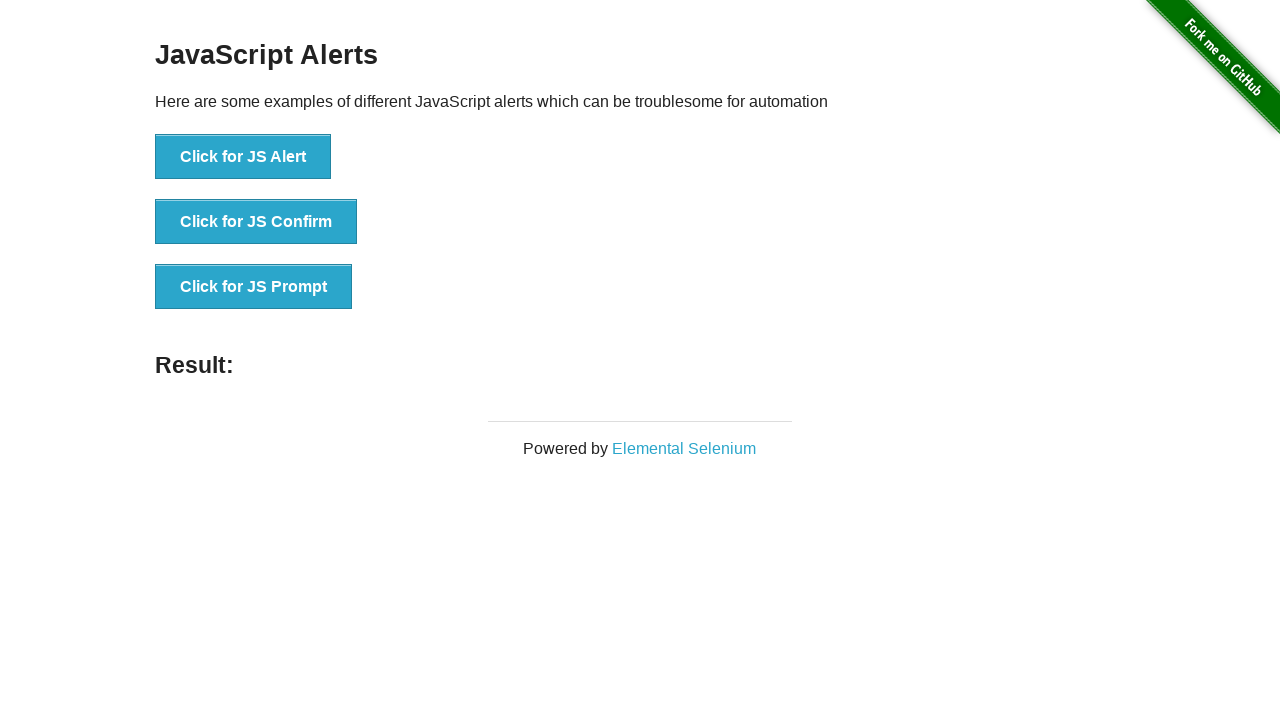

Navigated to JavaScript alerts page
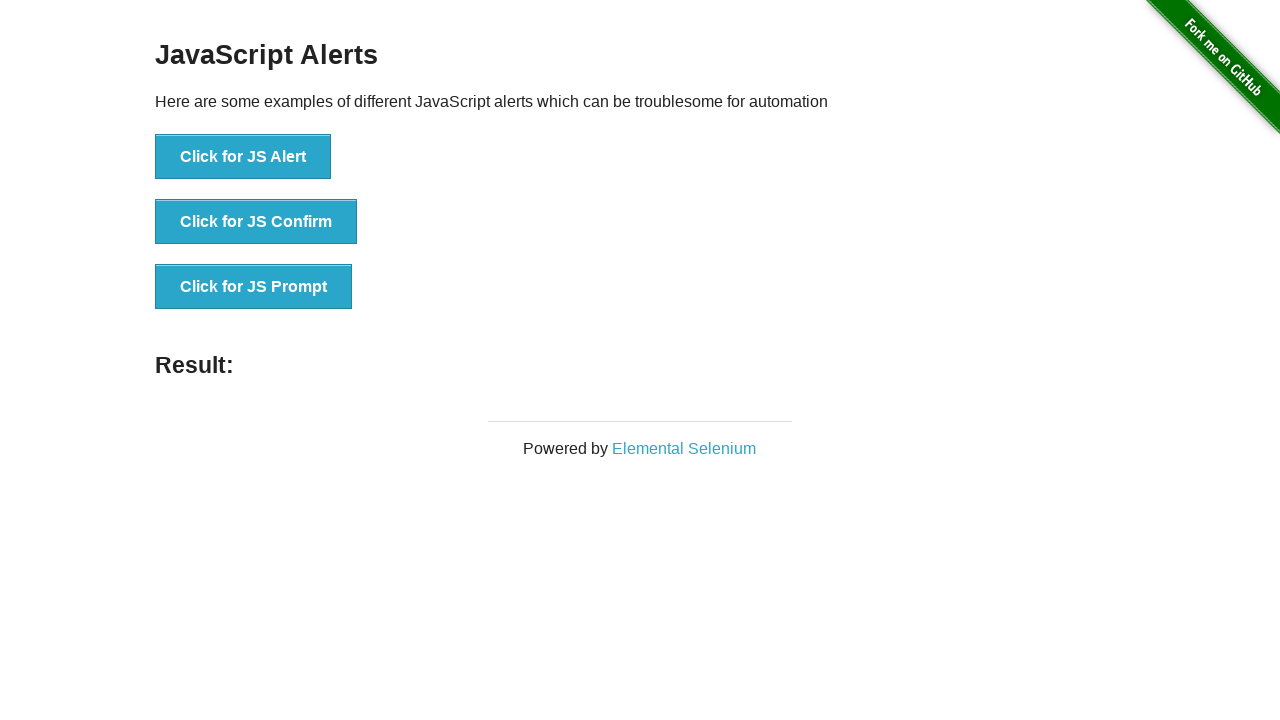

Set up dialog handler to dismiss confirm dialogs
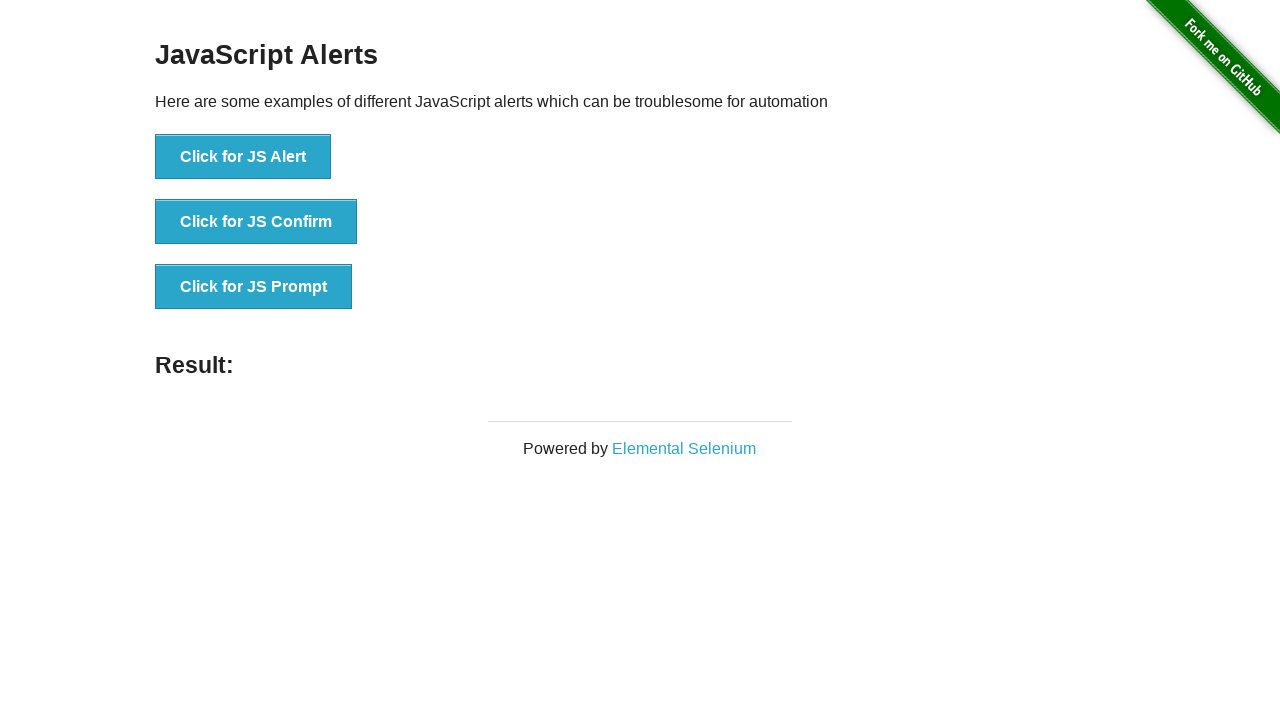

Clicked the JS Confirm button at (256, 222) on button[onclick*='jsConfirm']
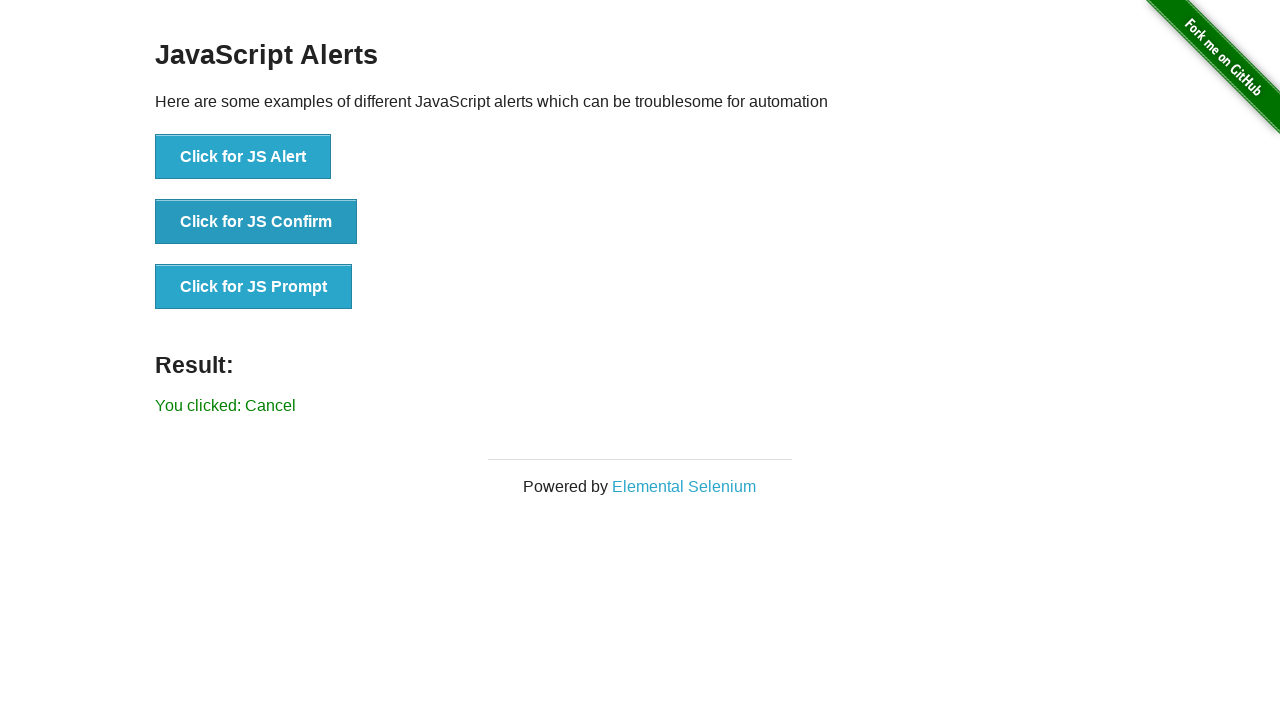

Result message element loaded after dismissing confirm dialog
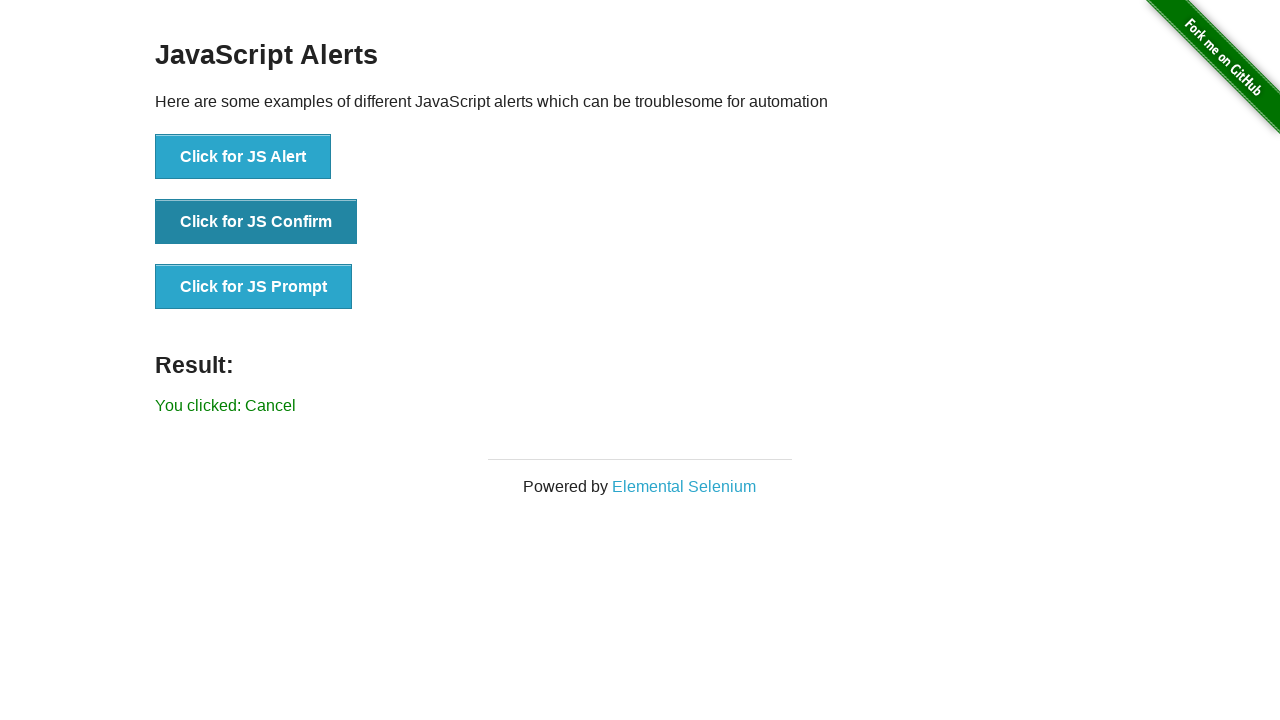

Retrieved result text: 'You clicked: Cancel'
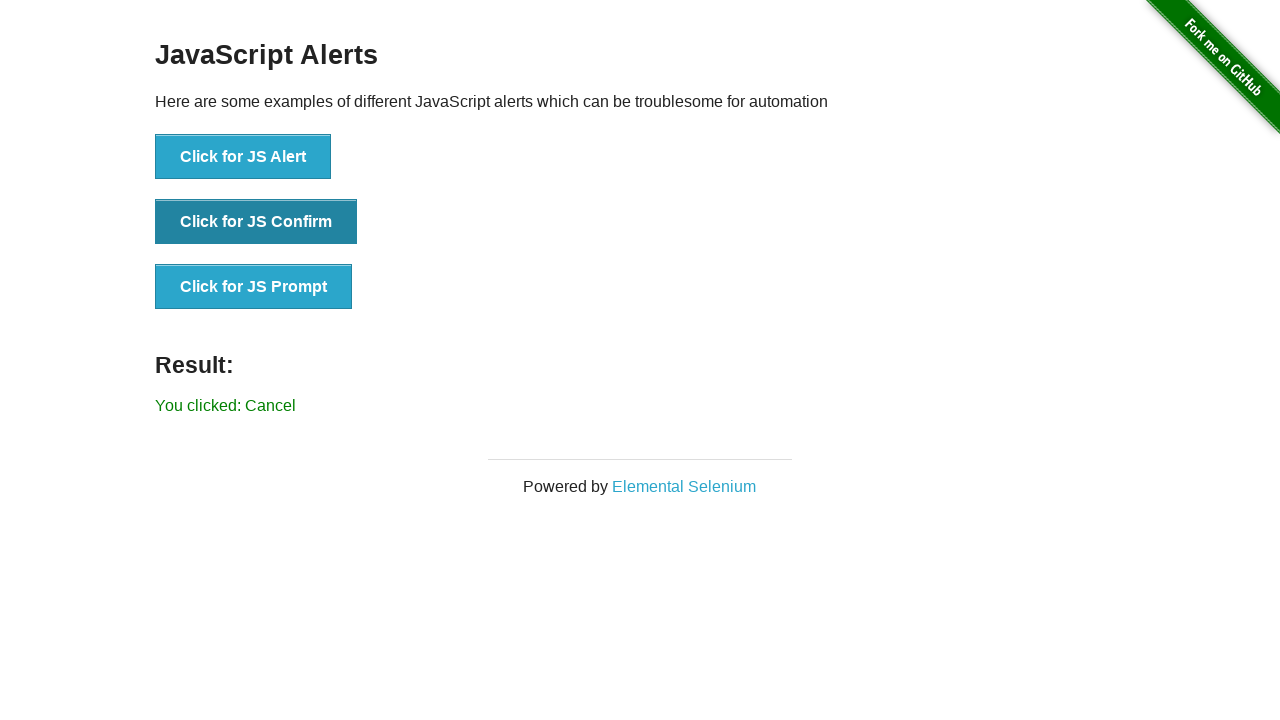

Verified result message contains 'You clicked: Cancel'
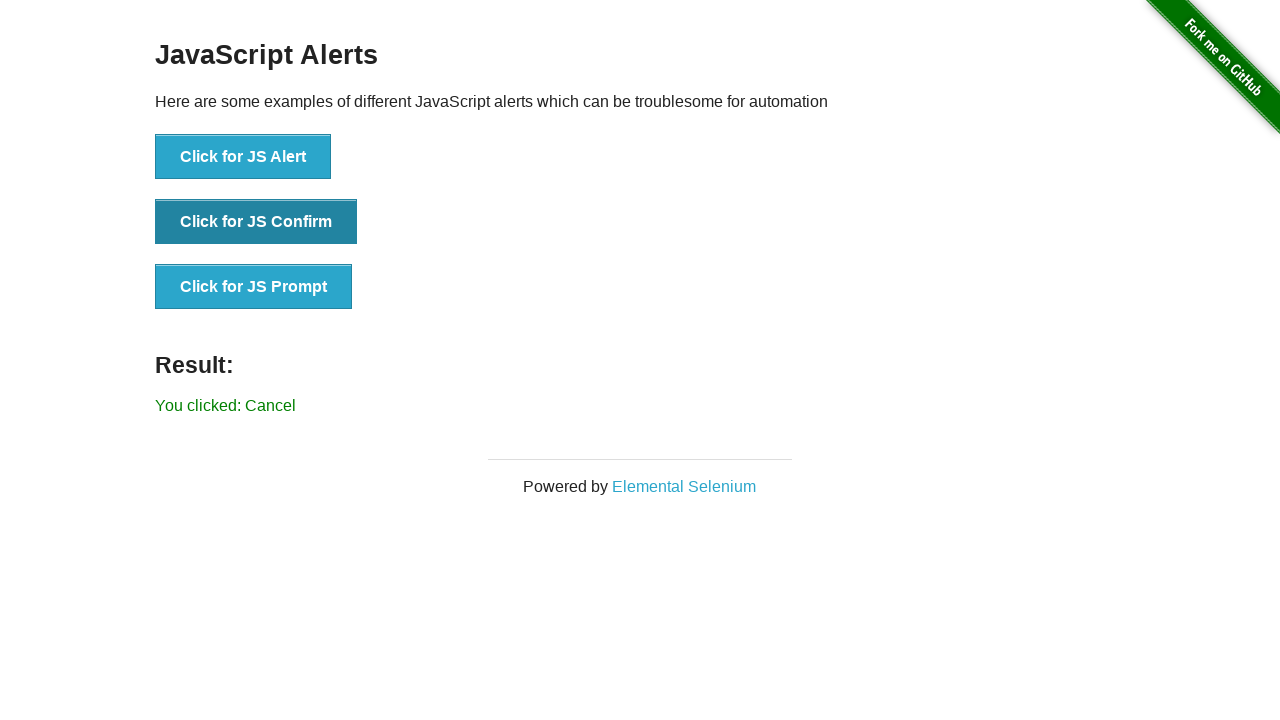

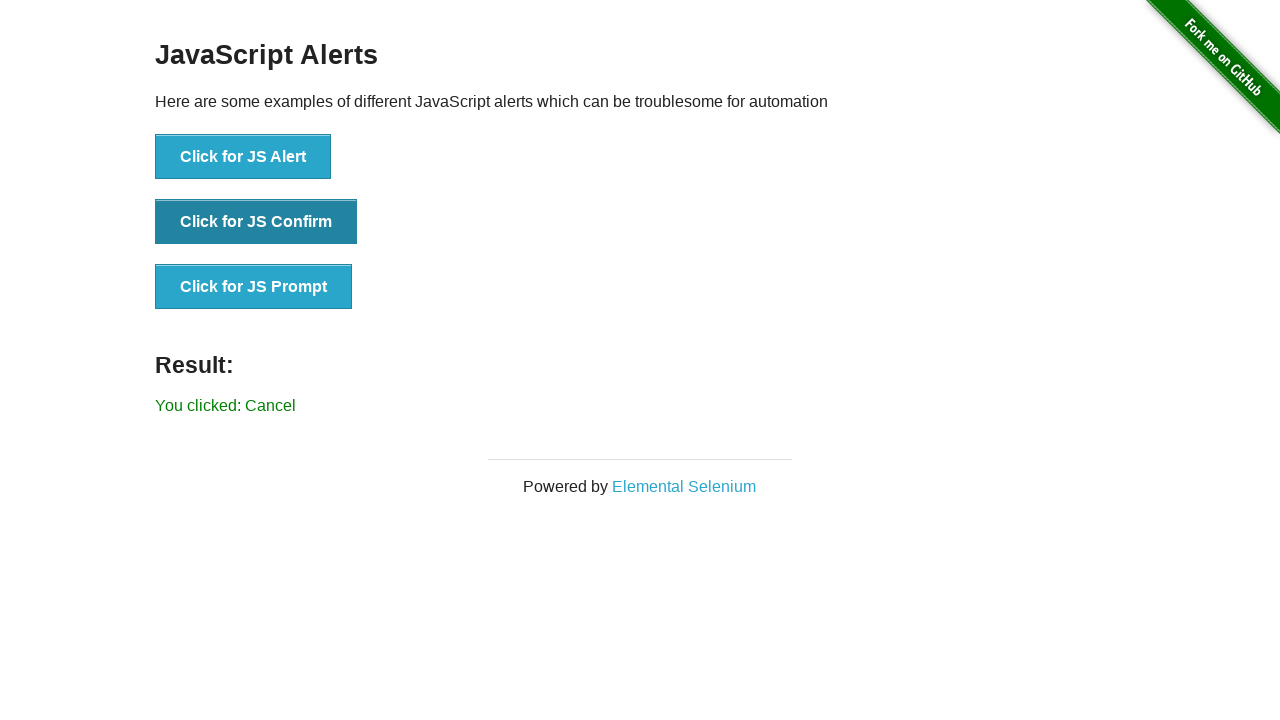